Tests jQuery UI selectmenu widget by clicking on a dropdown listbox and selecting an item from the list

Starting URL: https://jqueryui.com/resources/demos/selectmenu/default.html

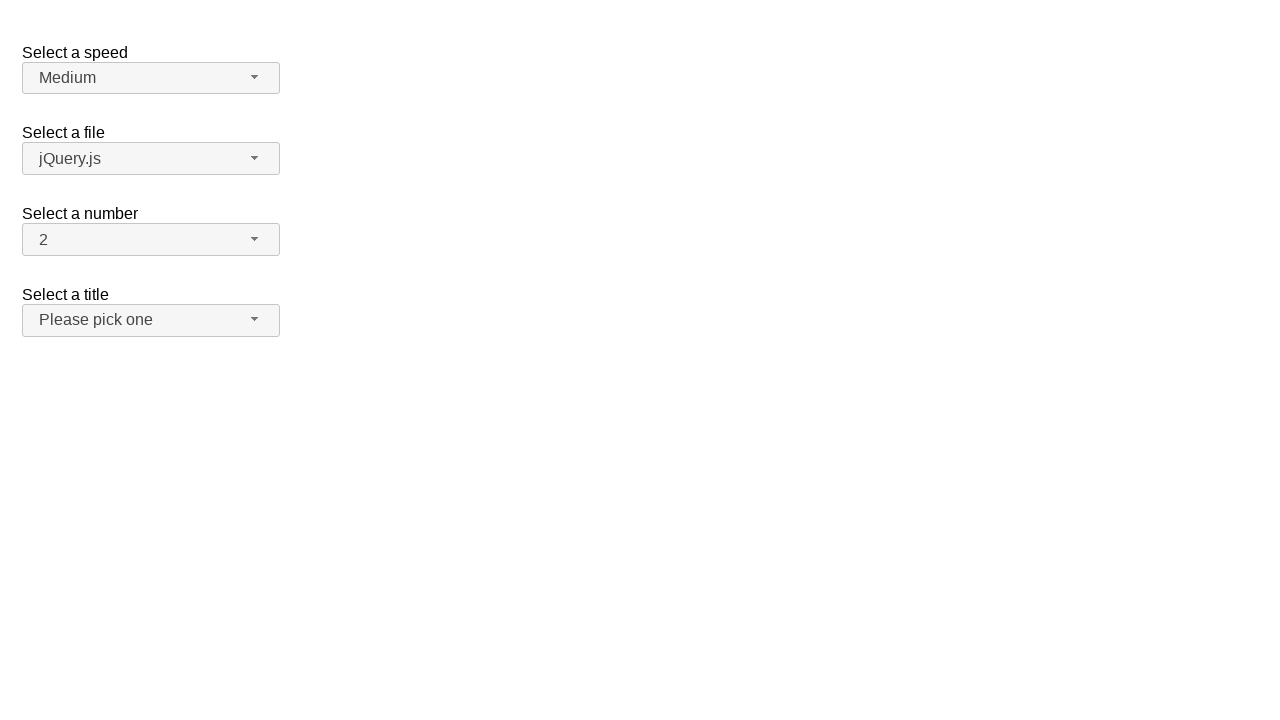

Clicked on the selectmenu dropdown showing 'Medium' at (141, 78) on span.ui-selectmenu-text:has-text('Medium')
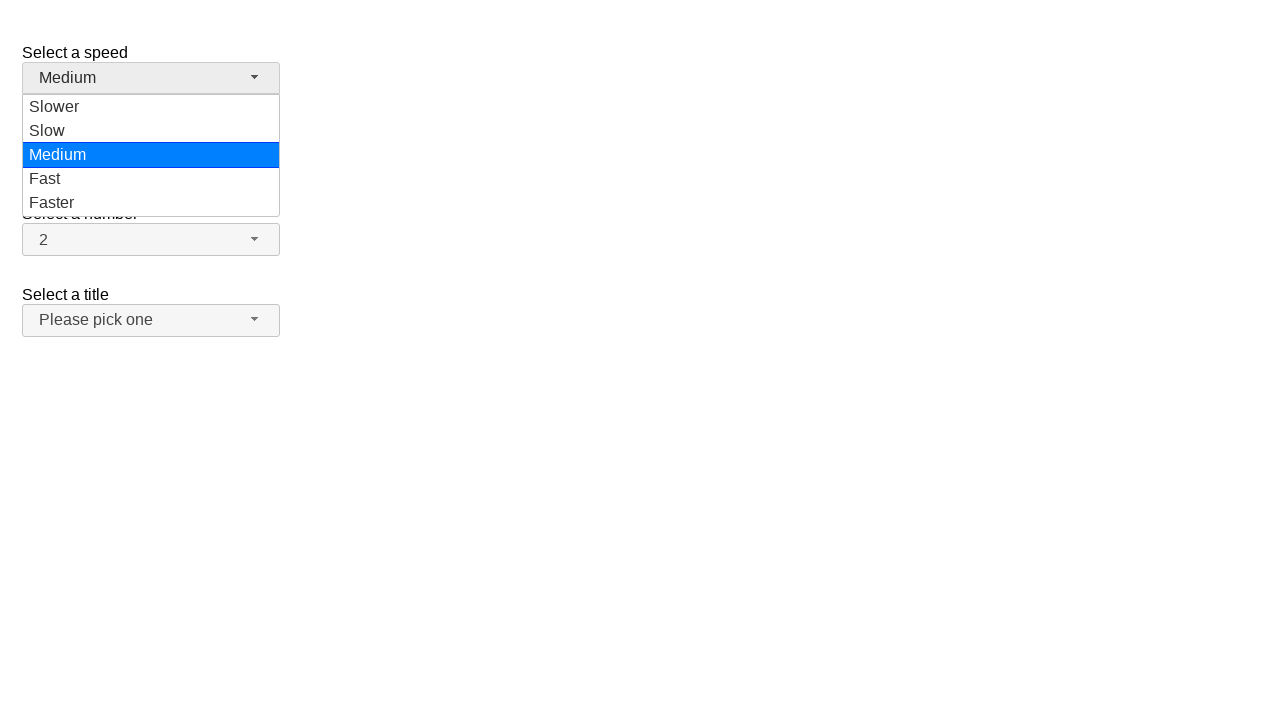

Dropdown menu appeared with list items
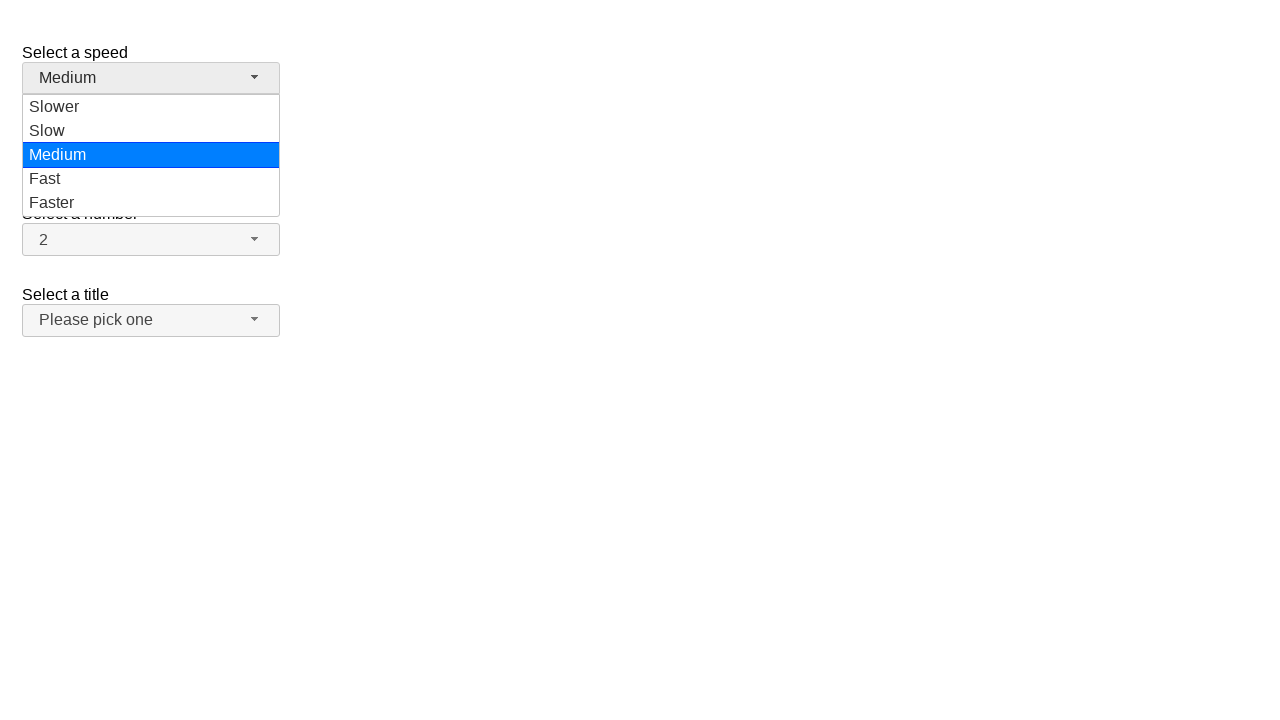

Selected an item from the dropdown list at (151, 203) on #ui-id-5
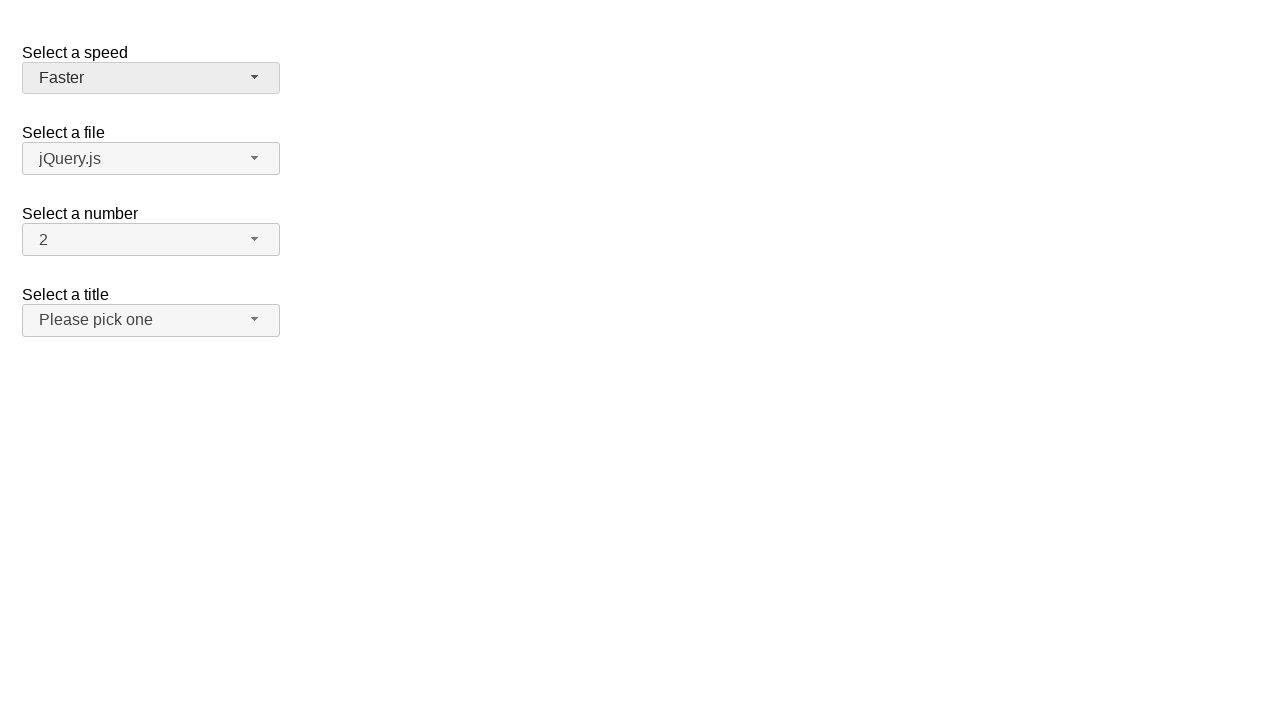

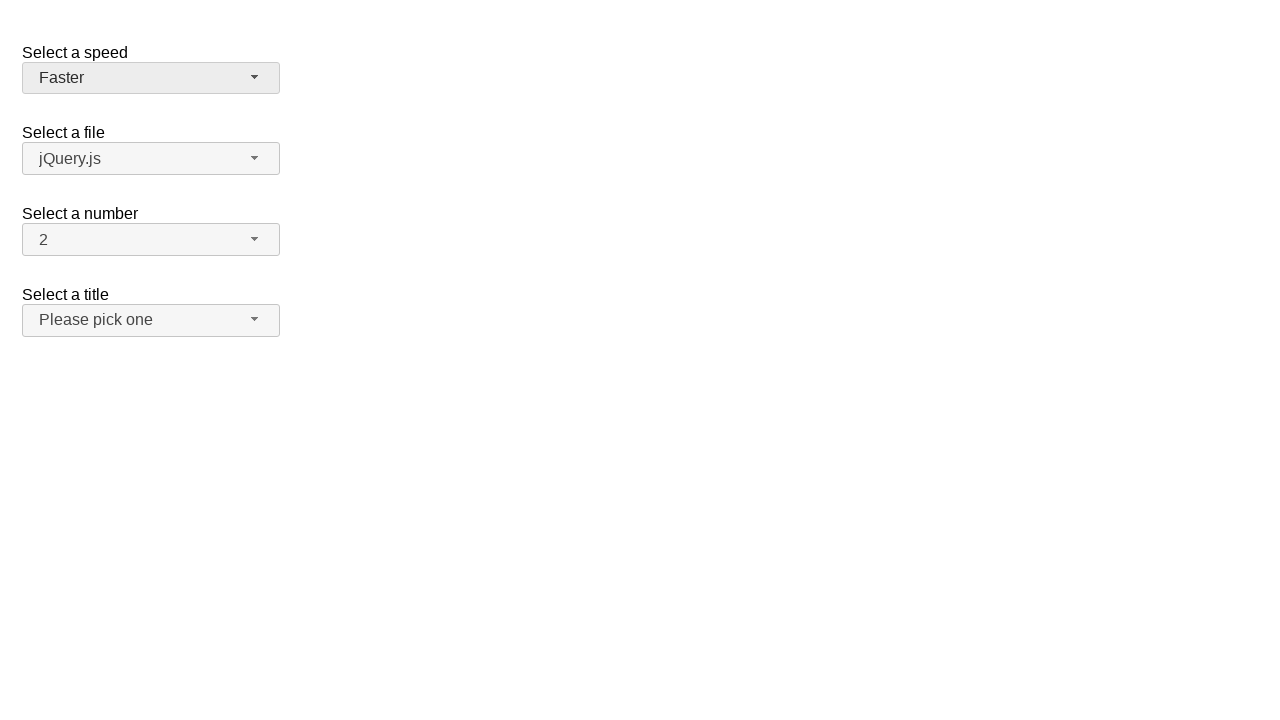